Tests unmarking todo items as complete by unchecking their checkboxes

Starting URL: https://demo.playwright.dev/todomvc

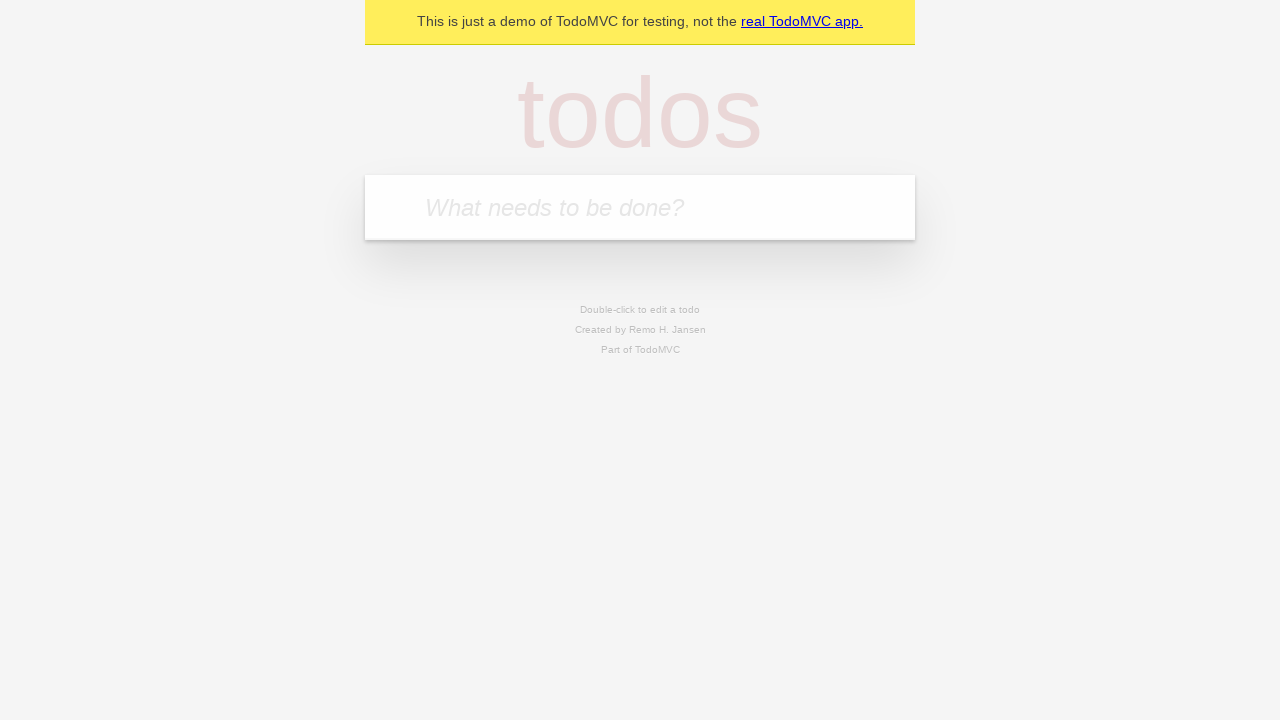

Located the todo input field
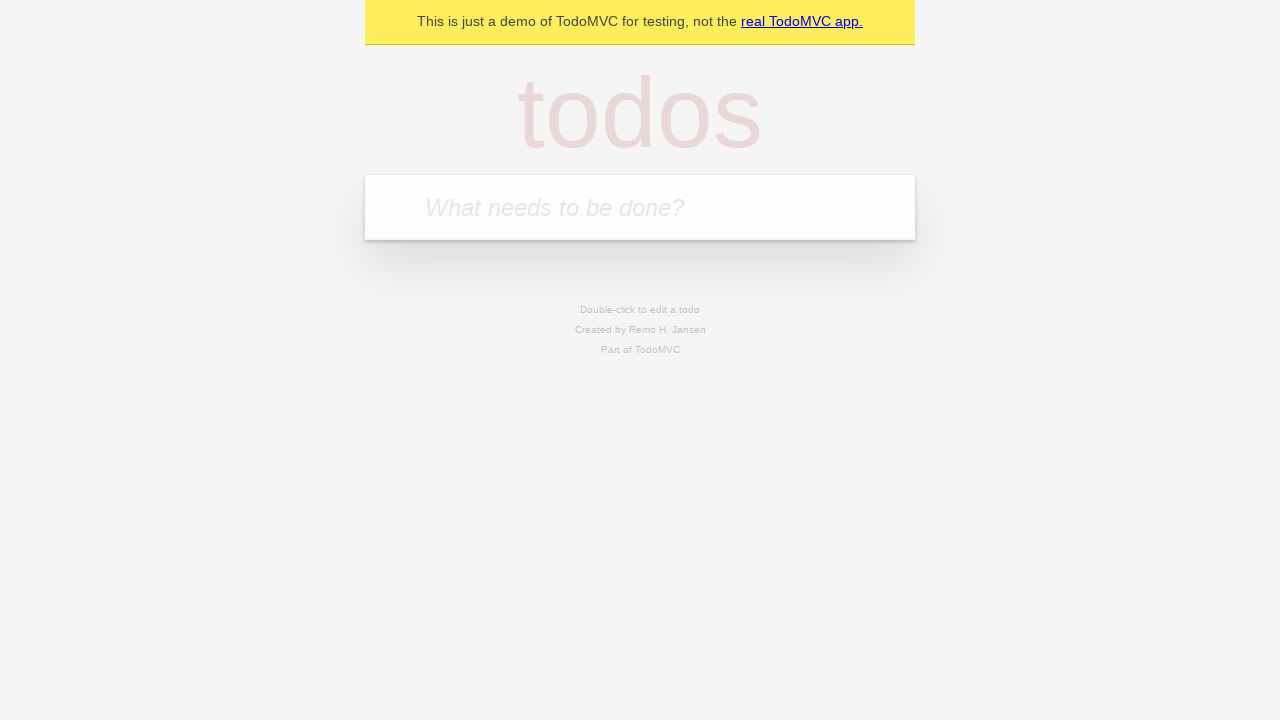

Filled first todo item: 'buy some cheese' on internal:attr=[placeholder="What needs to be done?"i]
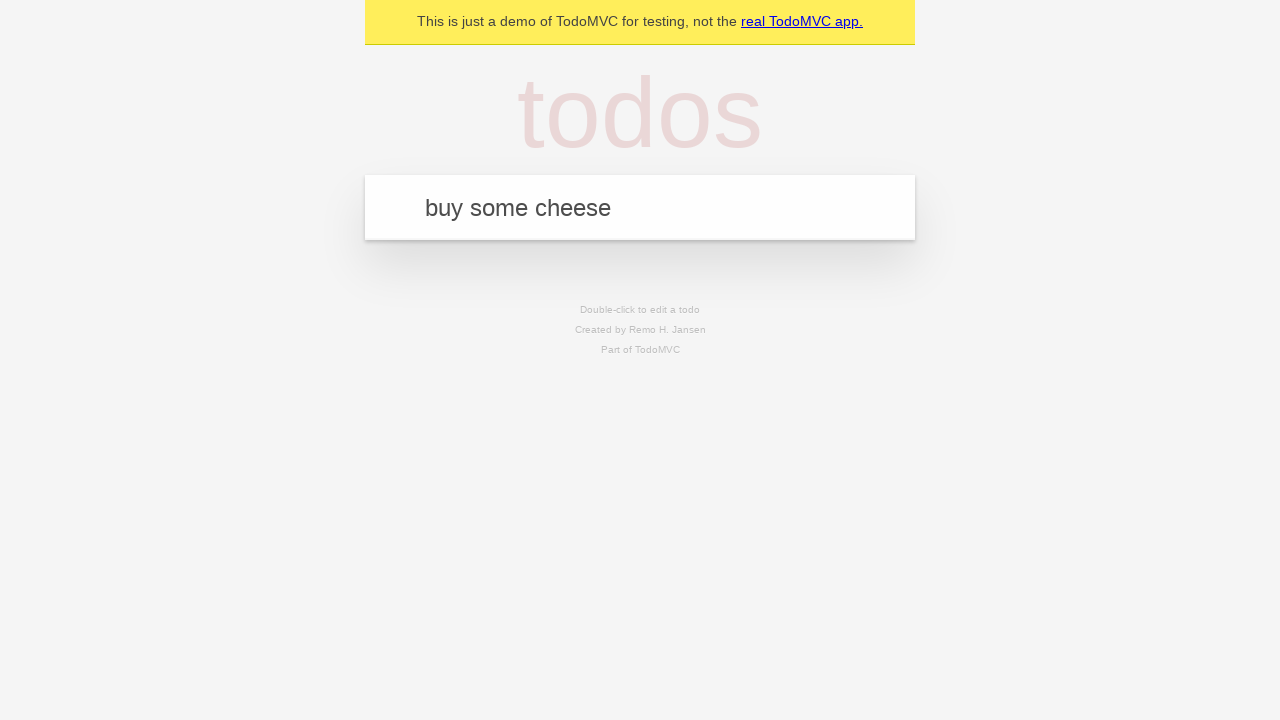

Pressed Enter to add first todo item on internal:attr=[placeholder="What needs to be done?"i]
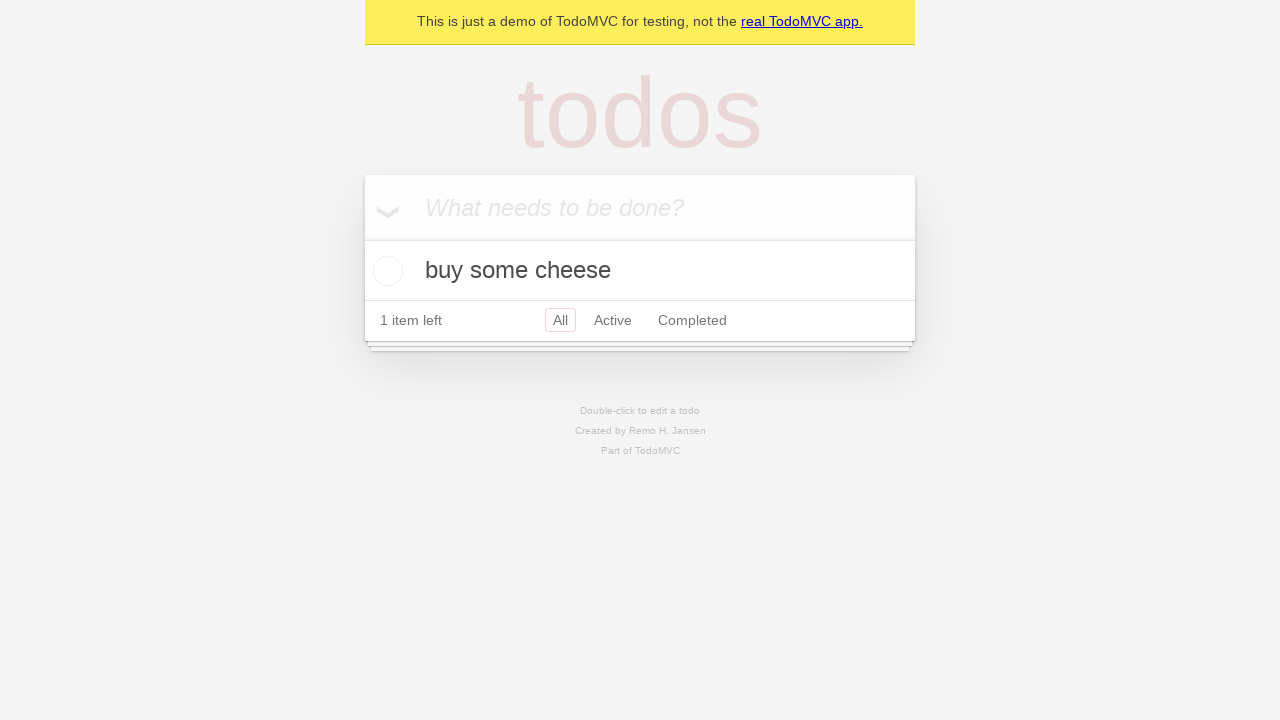

Filled second todo item: 'feed the cat' on internal:attr=[placeholder="What needs to be done?"i]
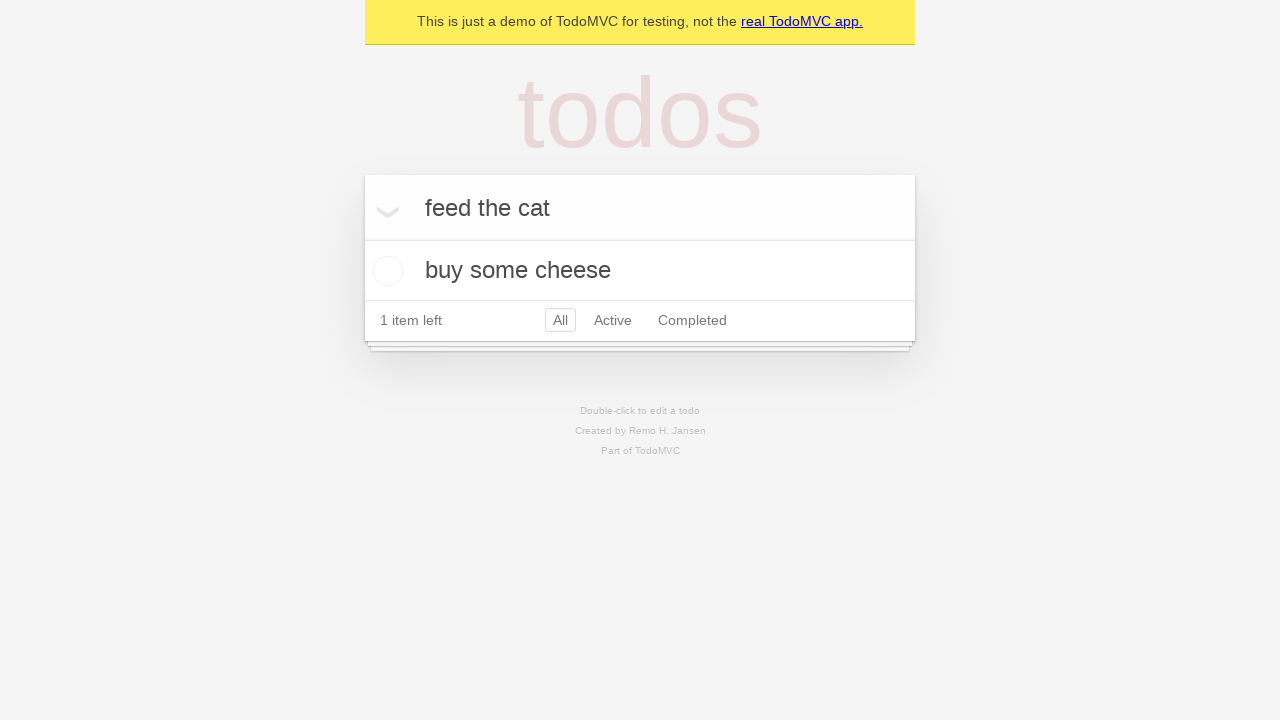

Pressed Enter to add second todo item on internal:attr=[placeholder="What needs to be done?"i]
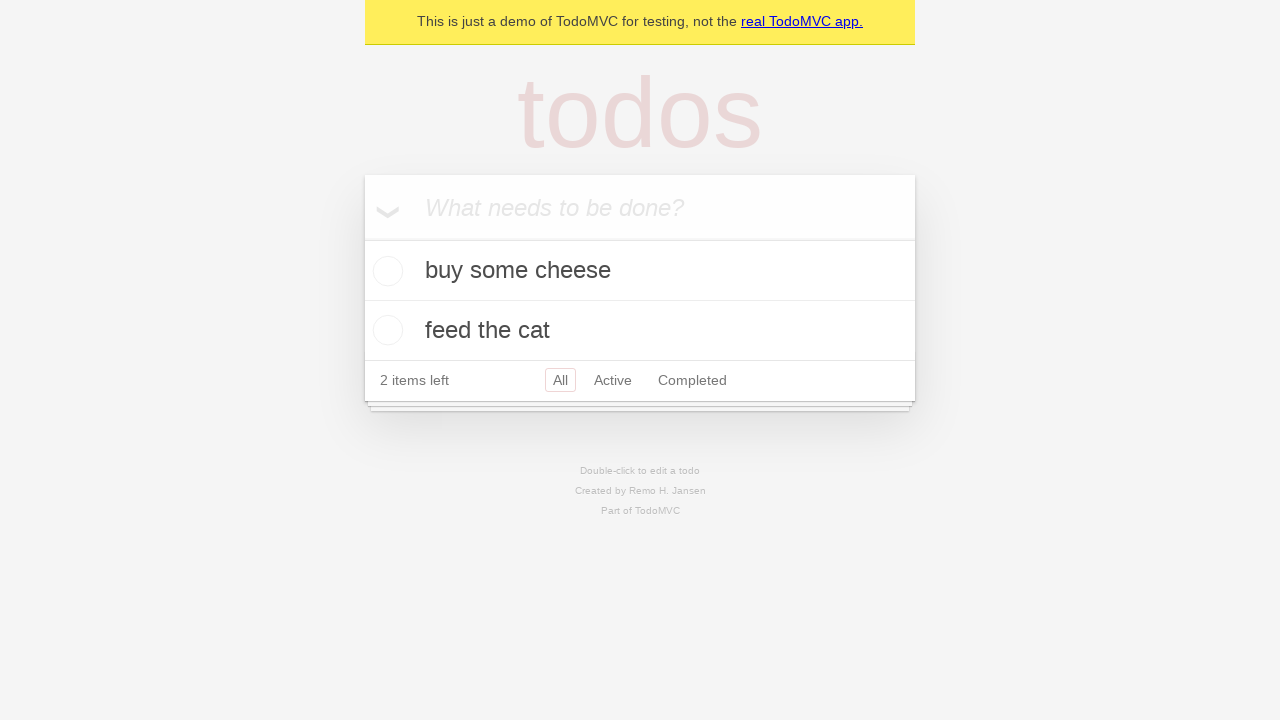

Located the first todo item
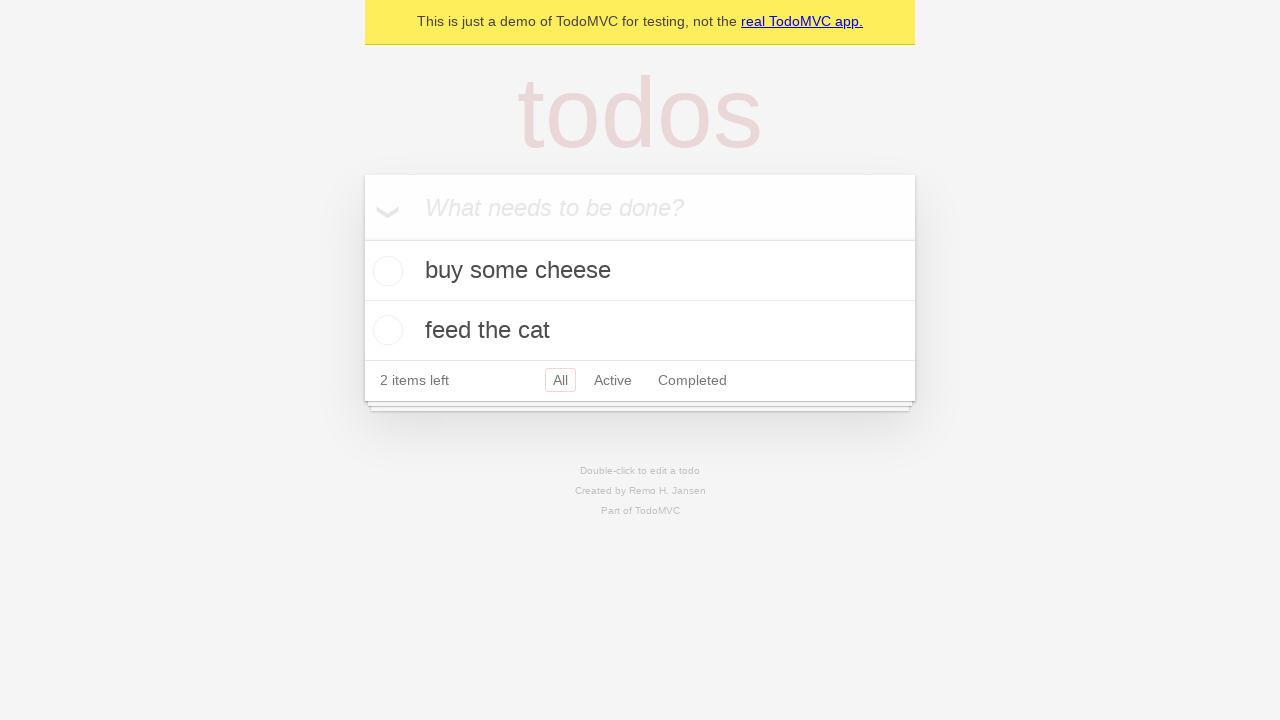

Checked the first todo item as complete at (385, 271) on internal:testid=[data-testid="todo-item"s] >> nth=0 >> internal:role=checkbox
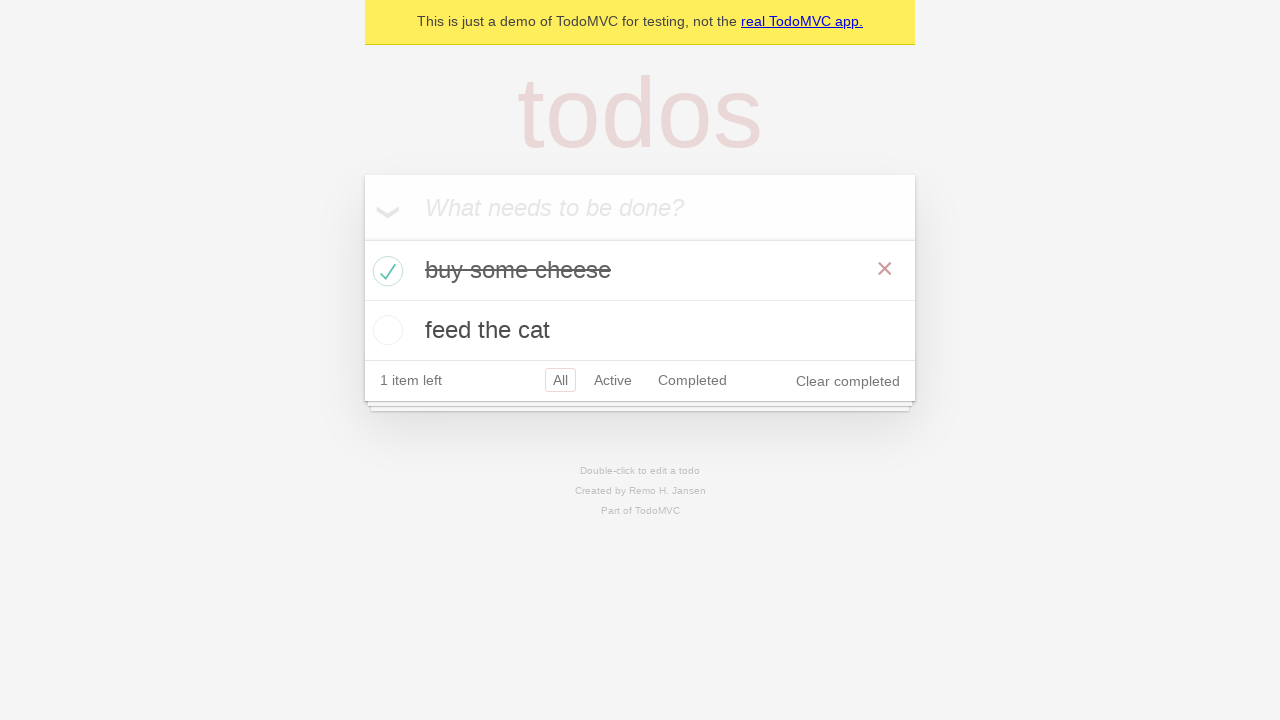

Unchecked the first todo item to mark it incomplete at (385, 271) on internal:testid=[data-testid="todo-item"s] >> nth=0 >> internal:role=checkbox
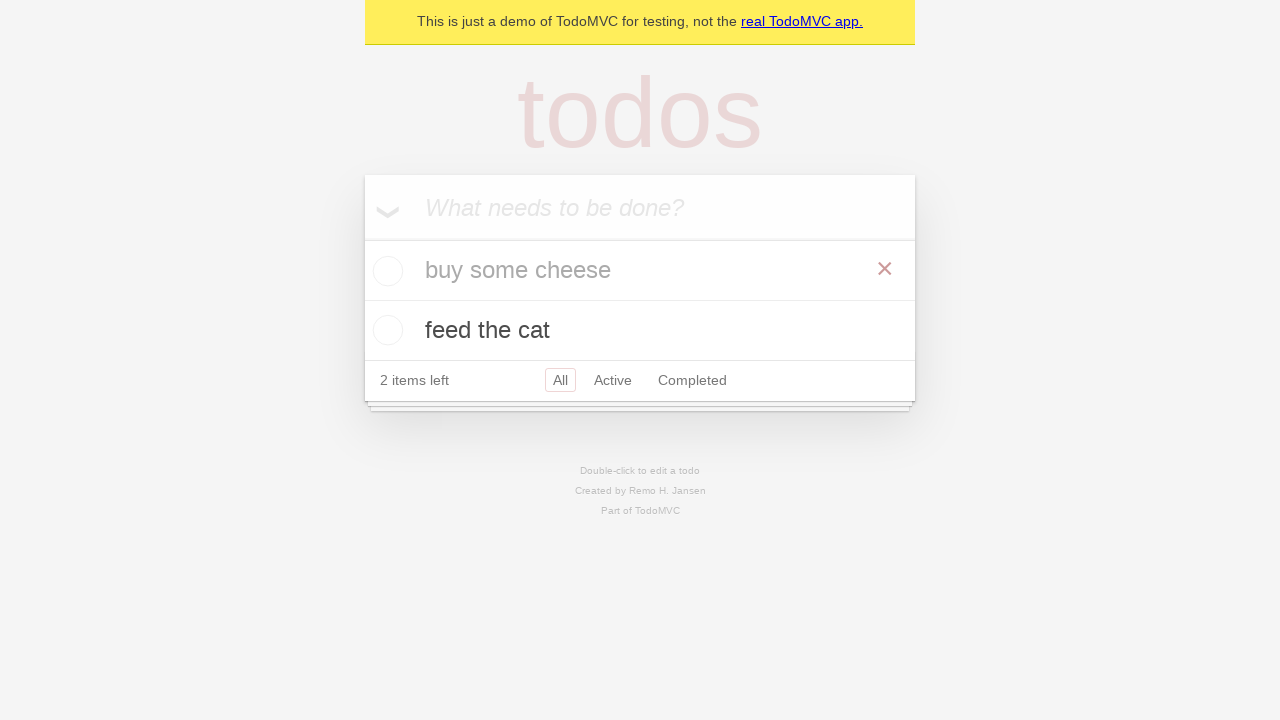

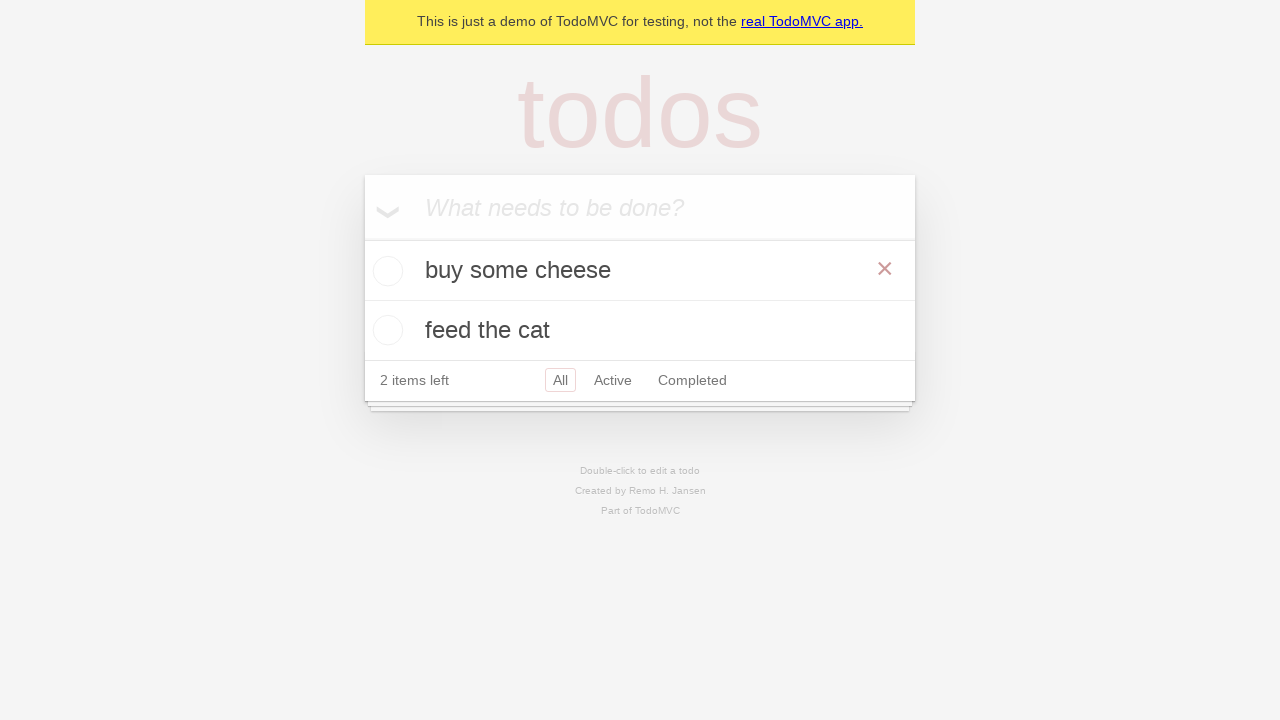